Tests registration form validation by submitting empty data and verifying that required field error messages are displayed.

Starting URL: https://v2fmstest.ziz.vn/login

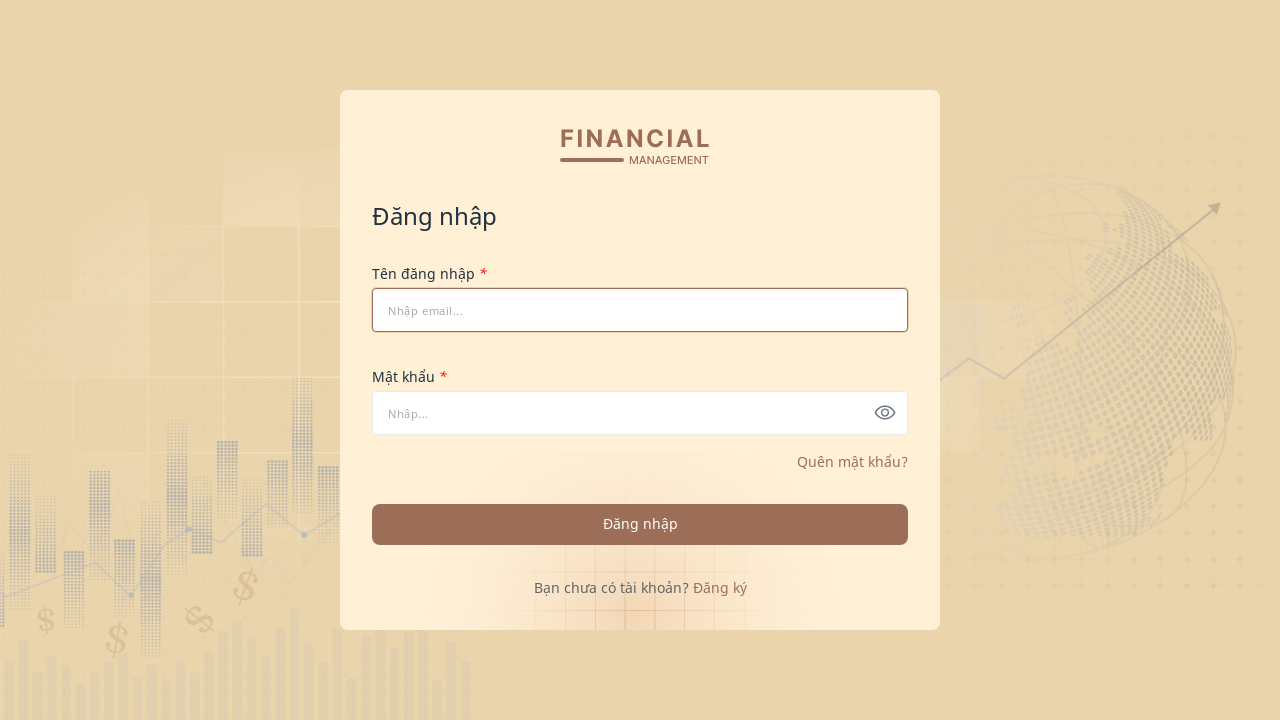

Clicked on registration link at (720, 587) on span.text-forgetpass.pointer
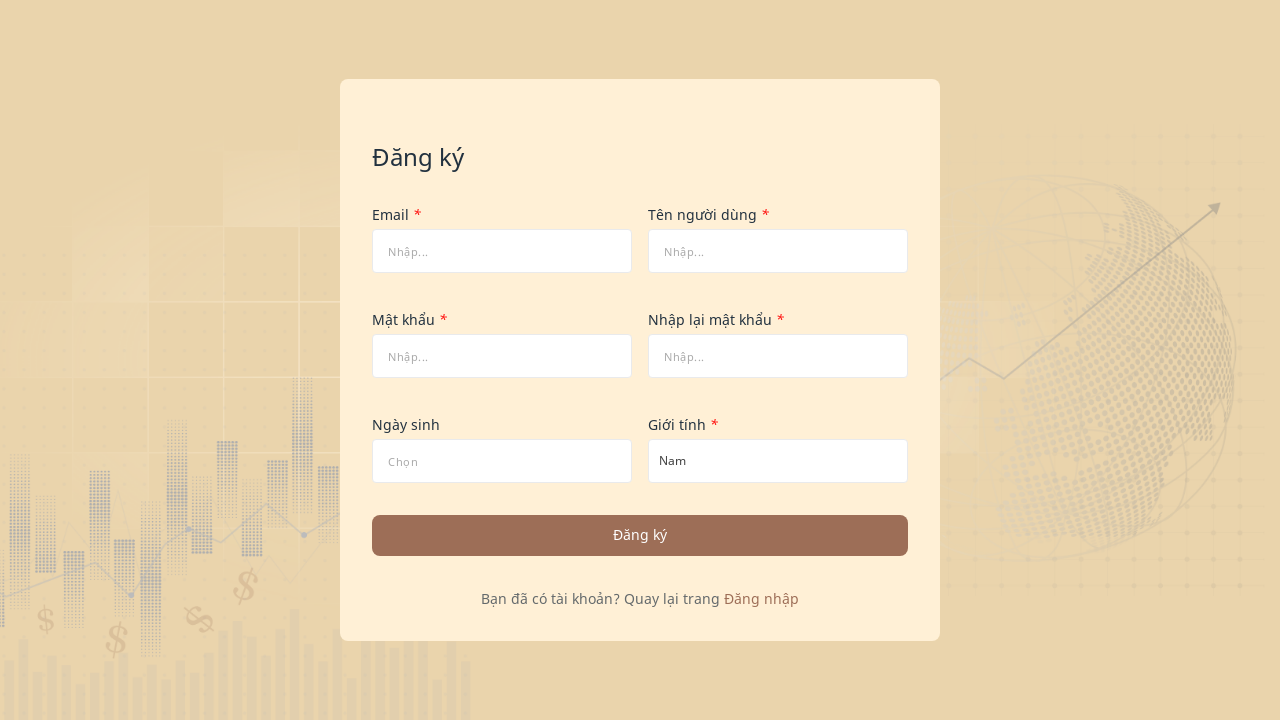

Cleared username field on #tenDangNhap
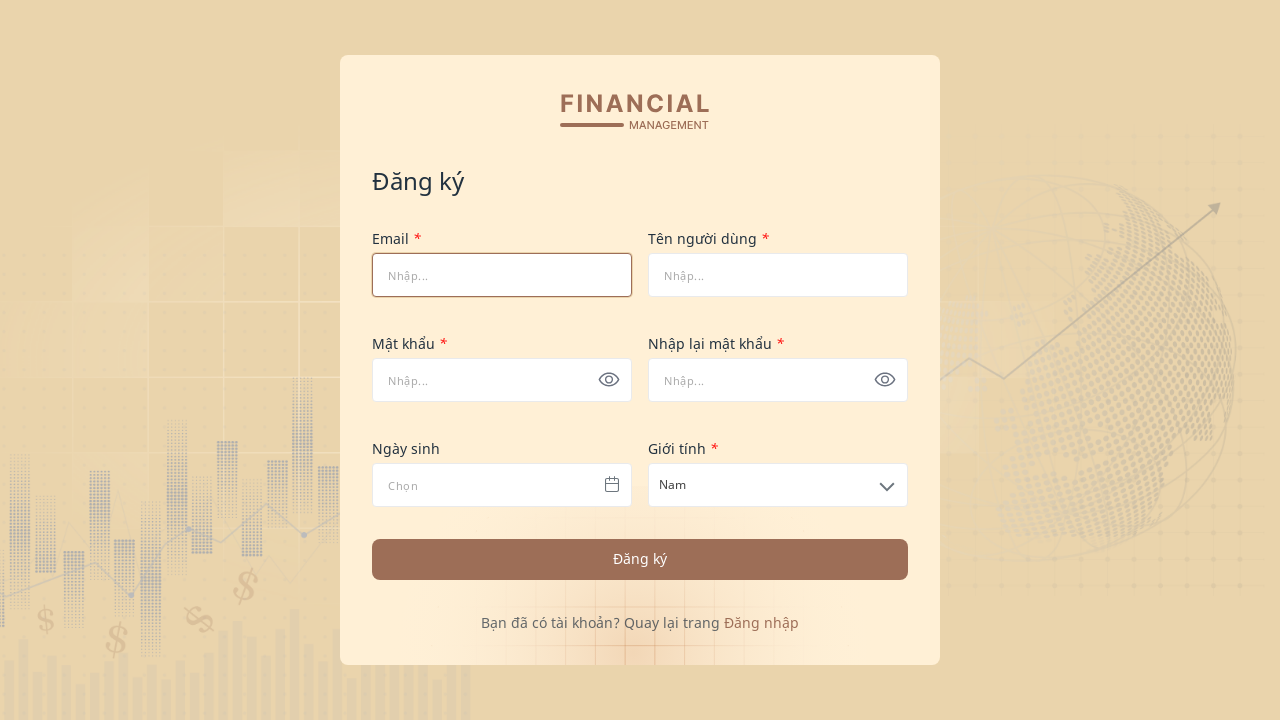

Cleared full name field on #hoTen
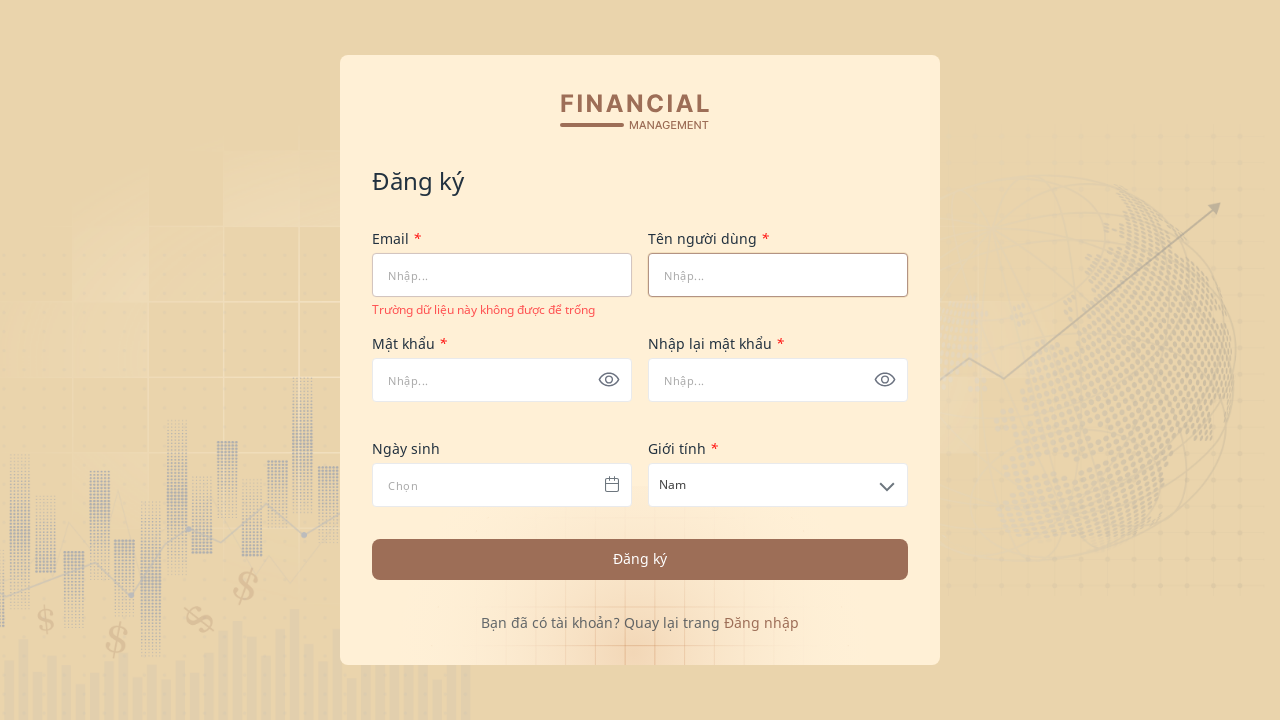

Cleared password field on #matkhau
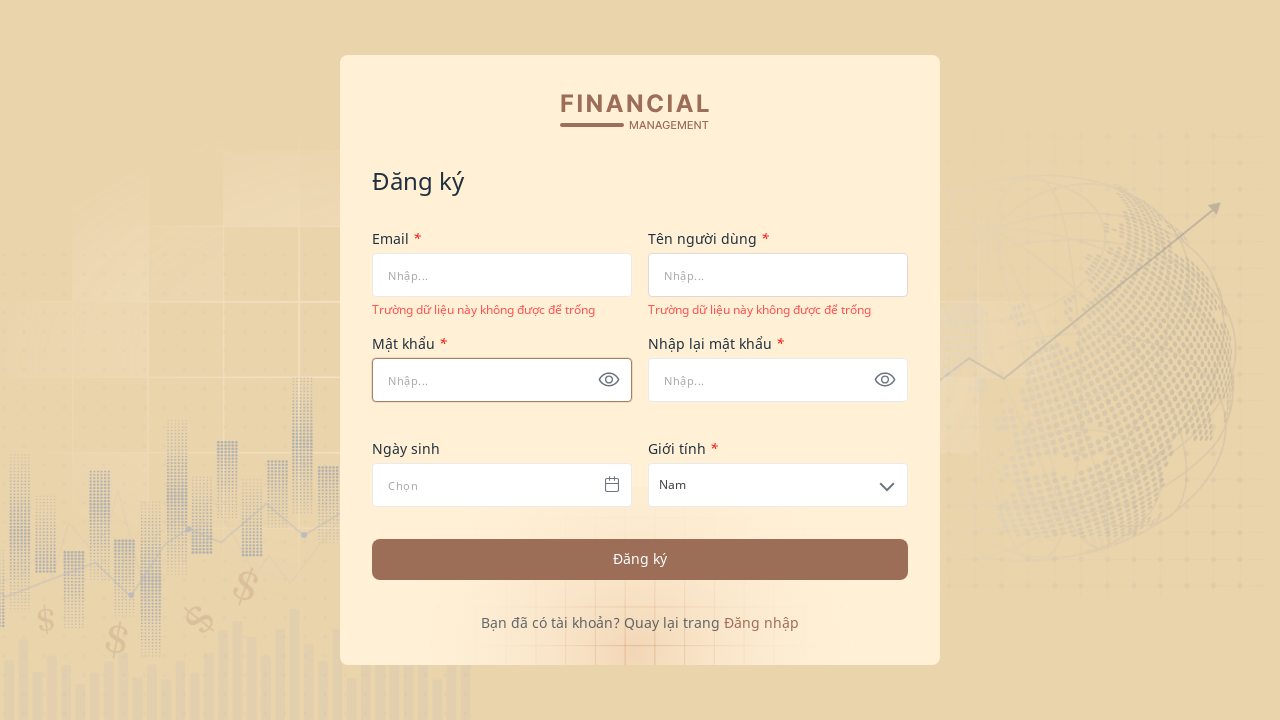

Cleared confirm password field on #xacnhanmatkhau
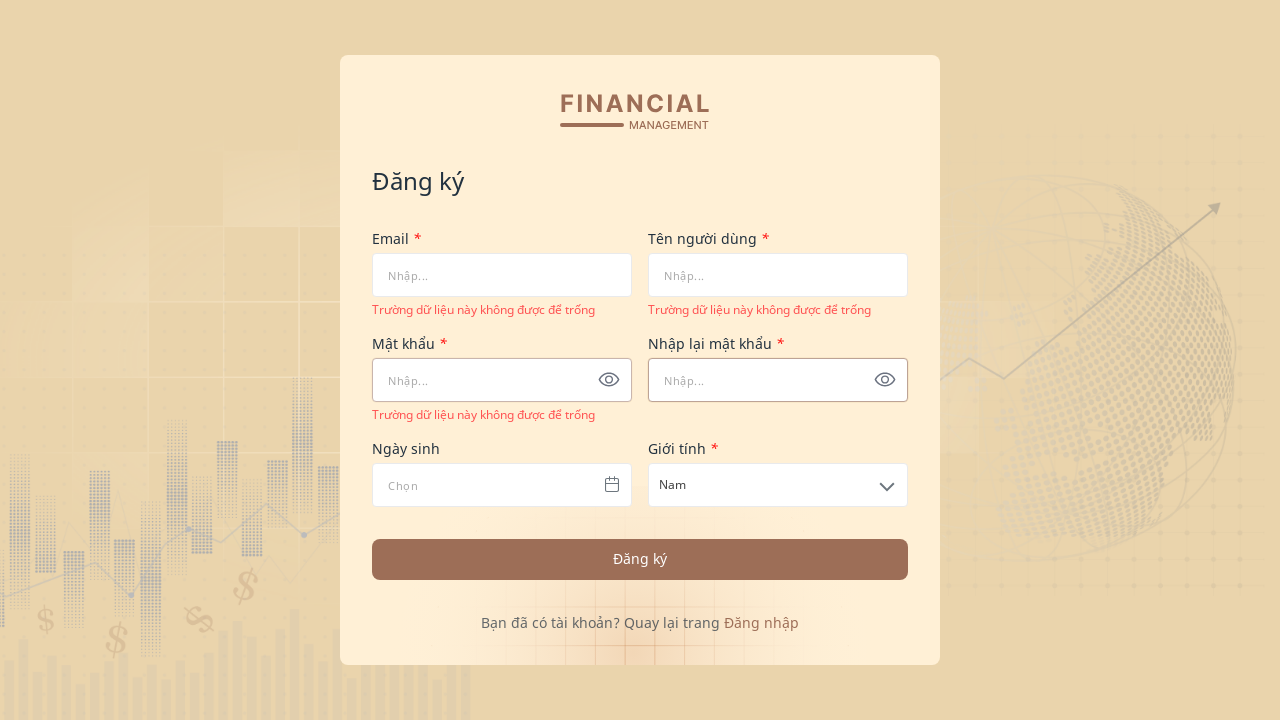

Cleared date of birth field on input[formcontrolname='ngaySinh']
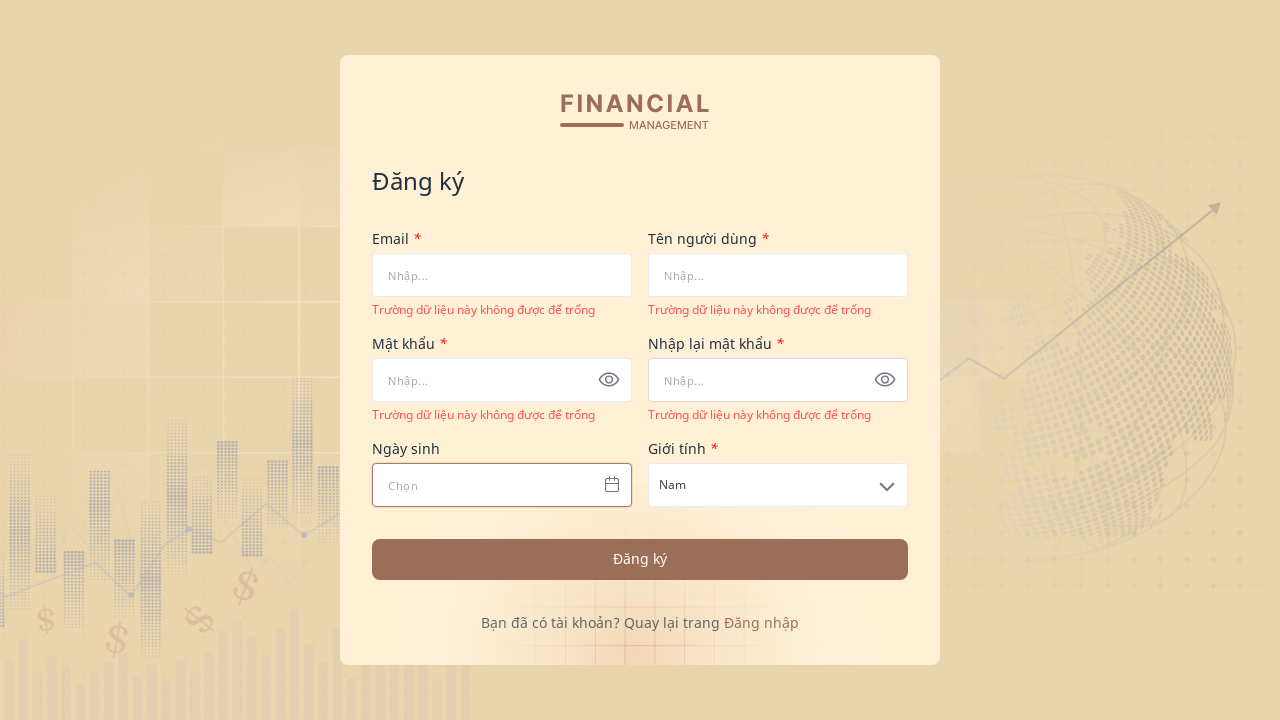

Clicked submit button with empty form data at (640, 559) on button.login100-form-btn
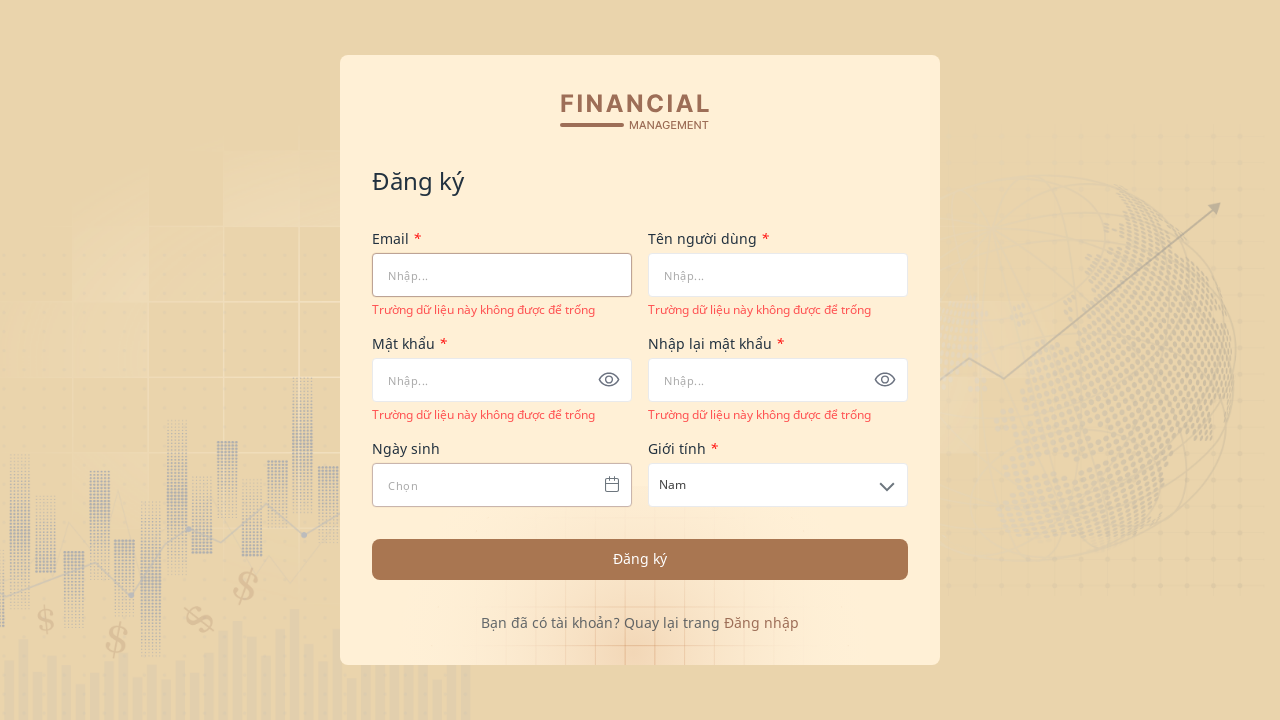

Required field error messages displayed
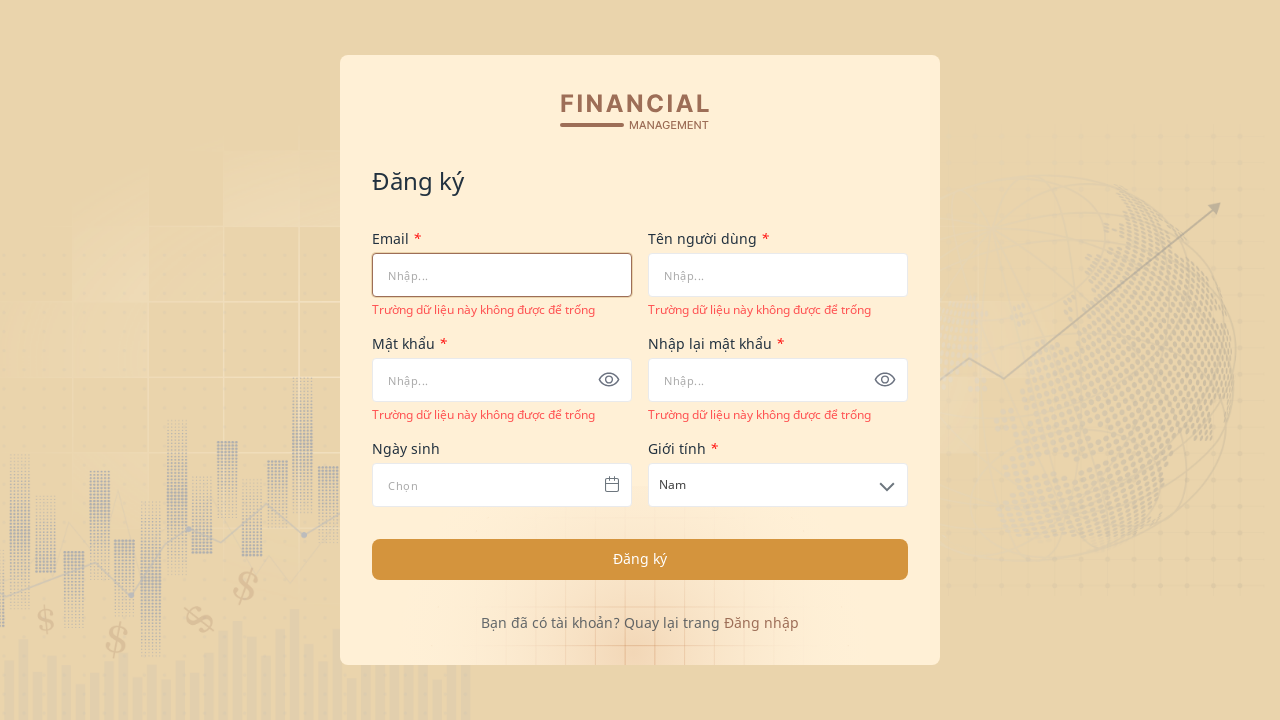

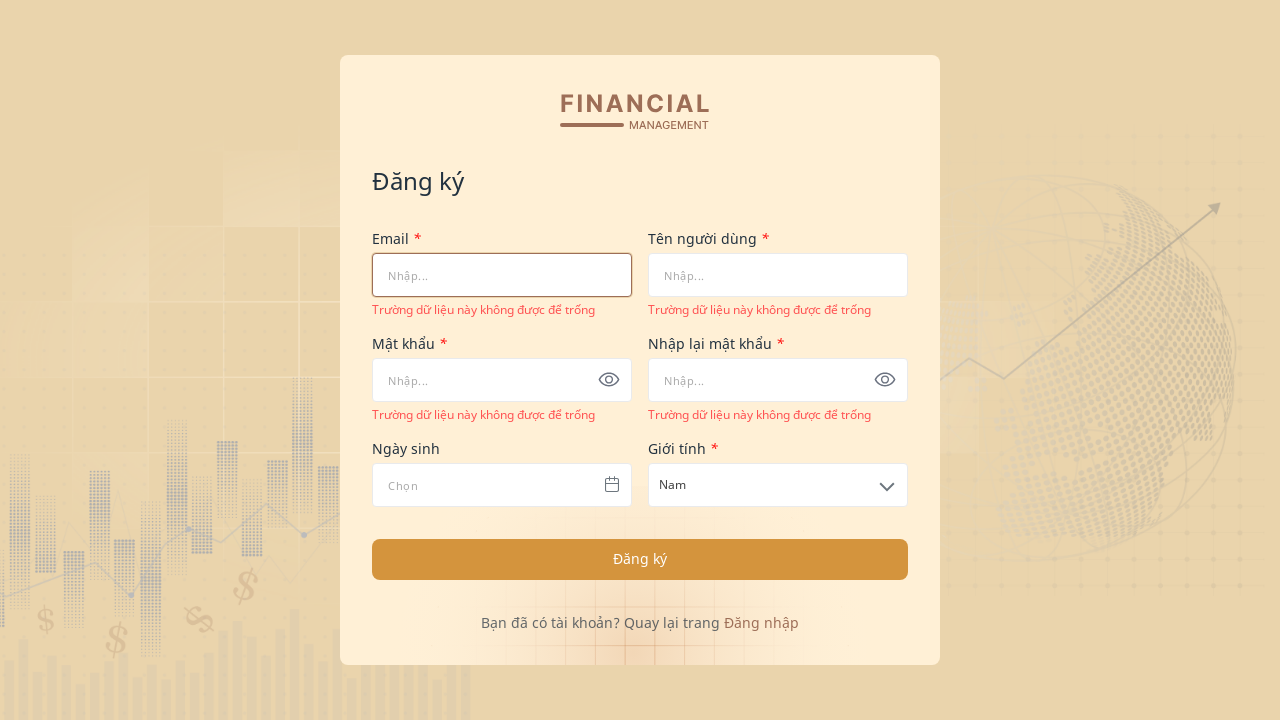